Locates a link by its text content, clicks it to navigate to a new page, then navigates back

Starting URL: https://www.rahulshettyacademy.com/AutomationPractice/

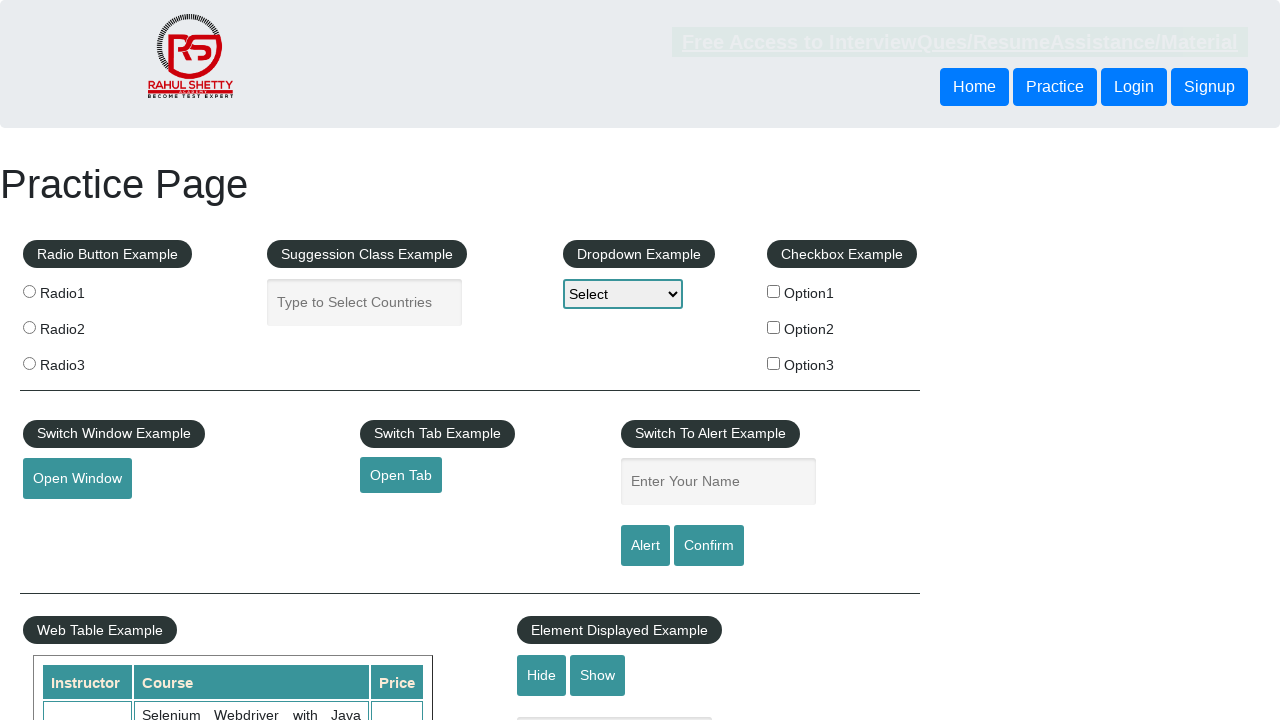

Navigated to AutomationPractice page
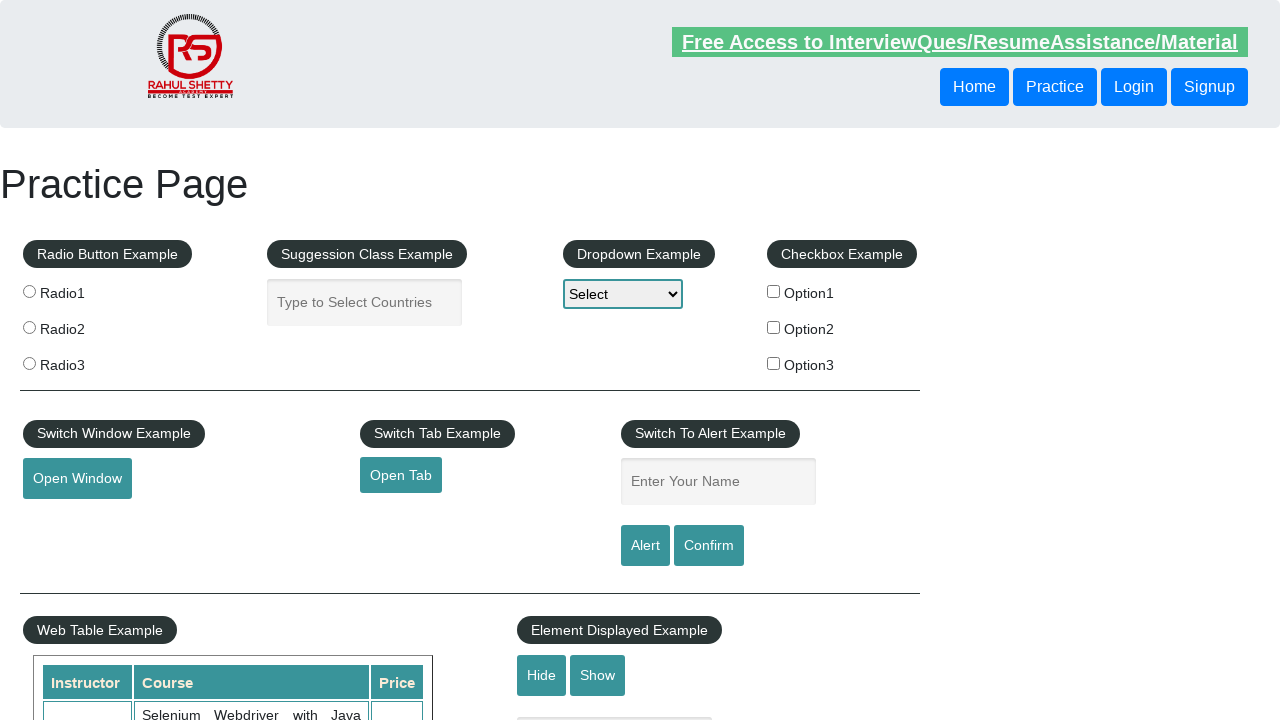

Clicked Home link to navigate to new page at (974, 87) on text=Home
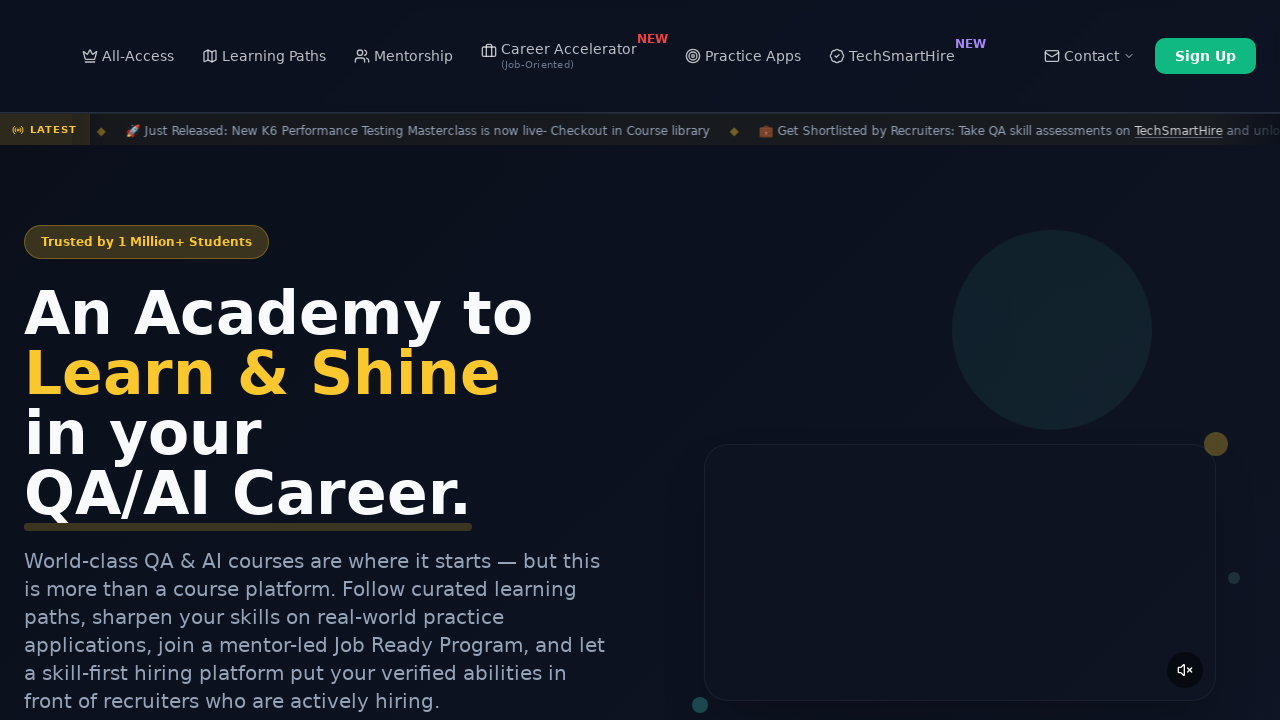

Navigated back to AutomationPractice page
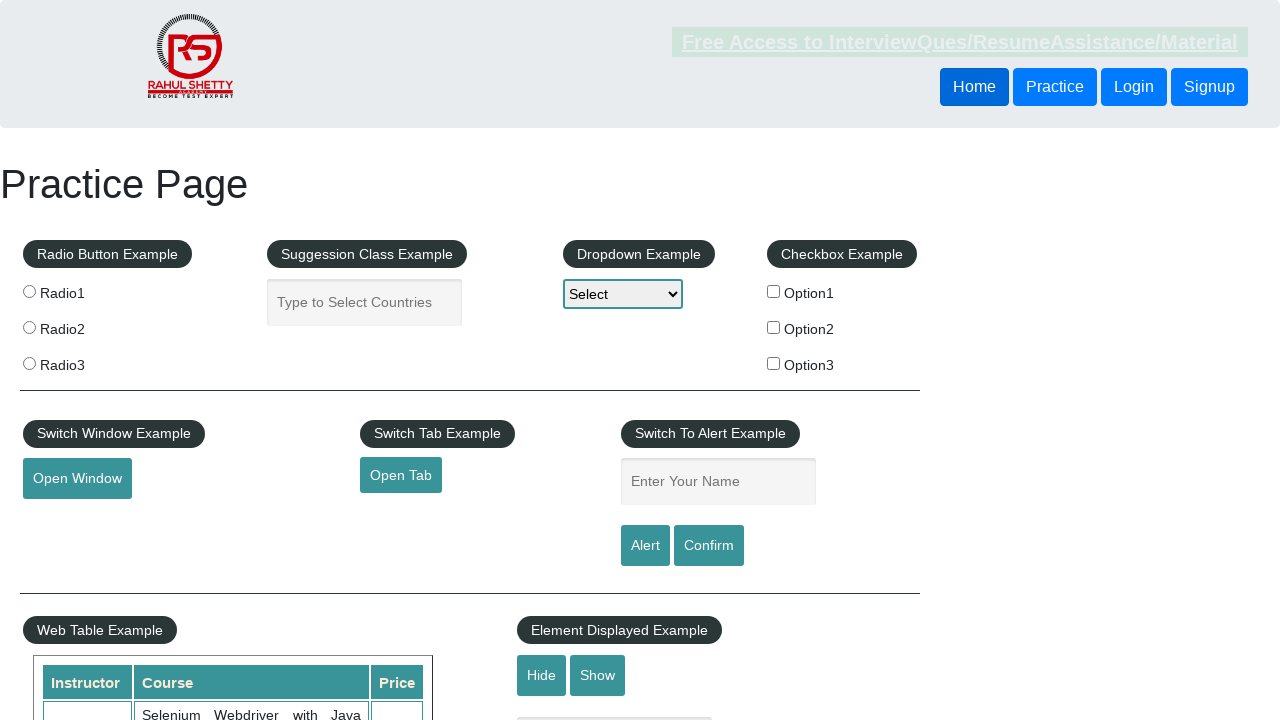

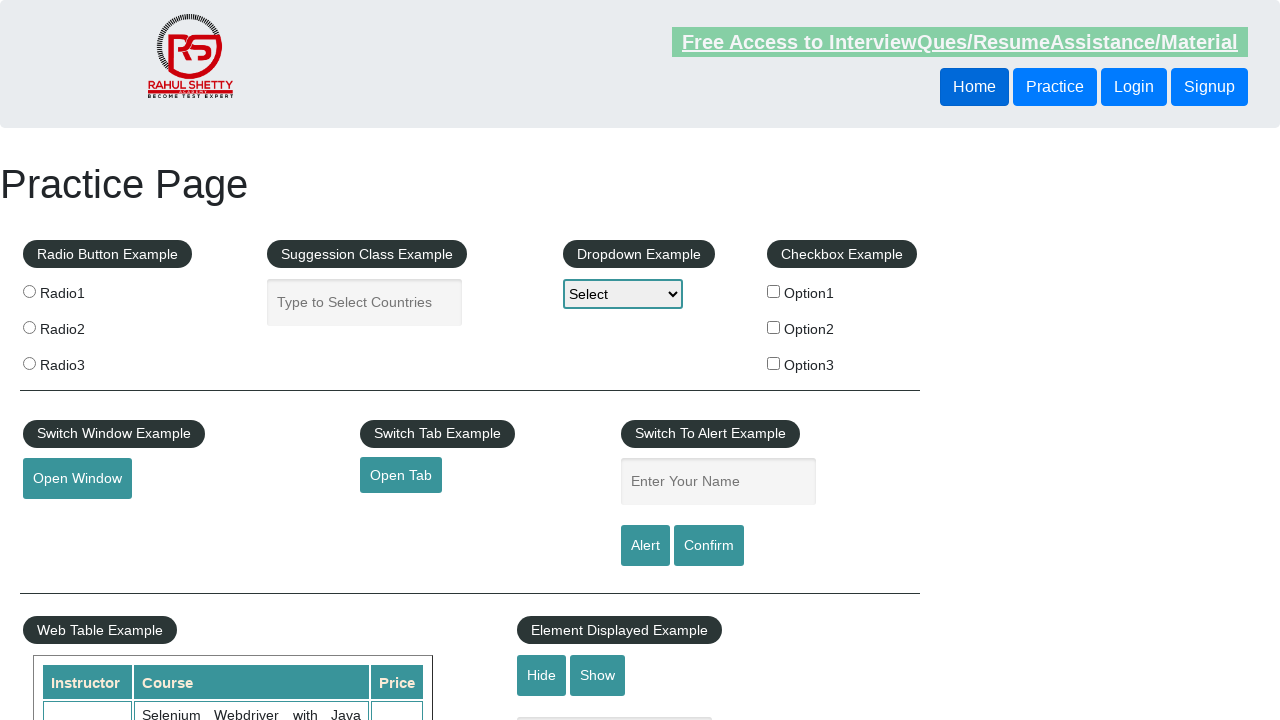